Tests the add/remove elements functionality by clicking the "Add Element" button to create a new "Delete" button, verifying it appears, then clicking the delete button and verifying it disappears.

Starting URL: https://the-internet.herokuapp.com/add_remove_elements/

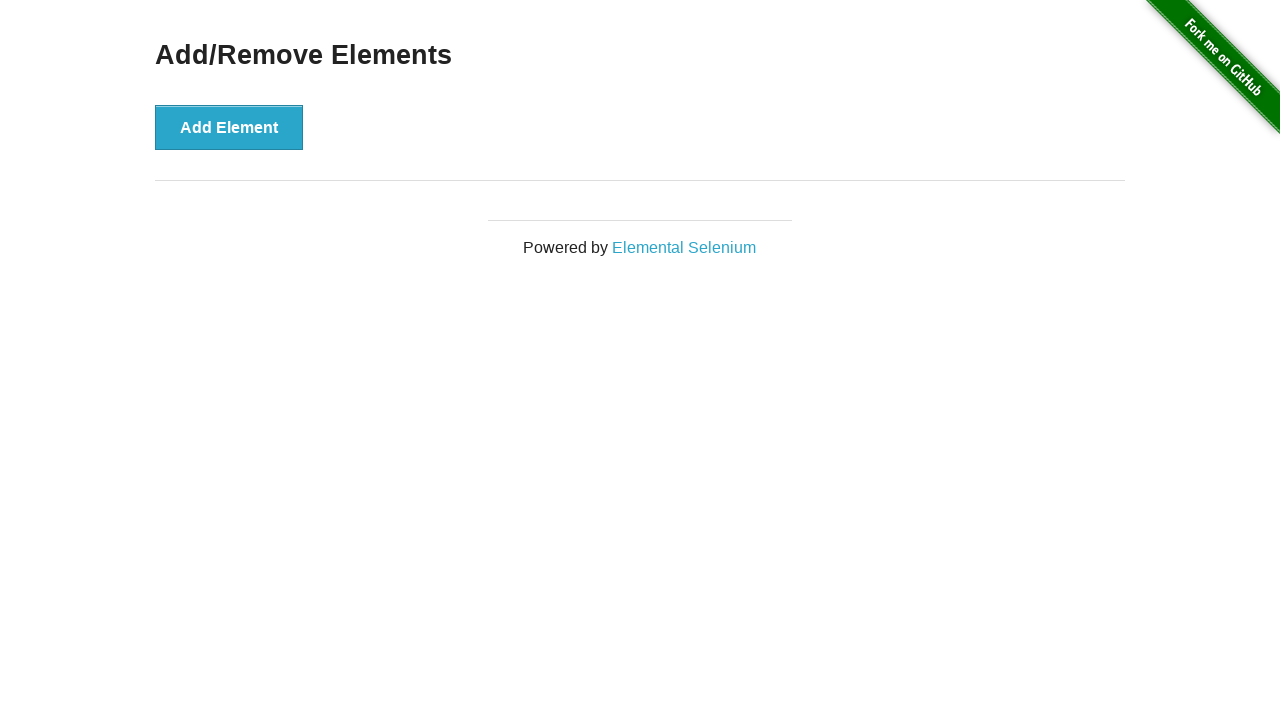

Located the Add Element button
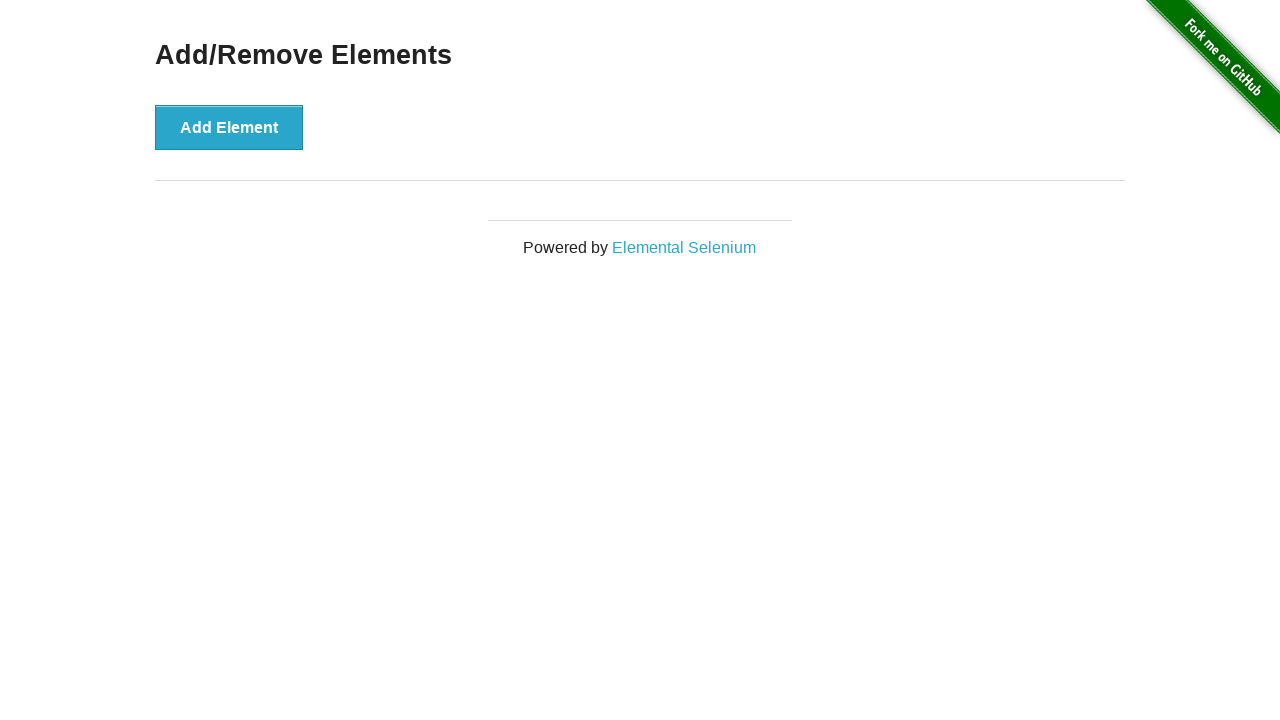

Verified Add Element button is visible
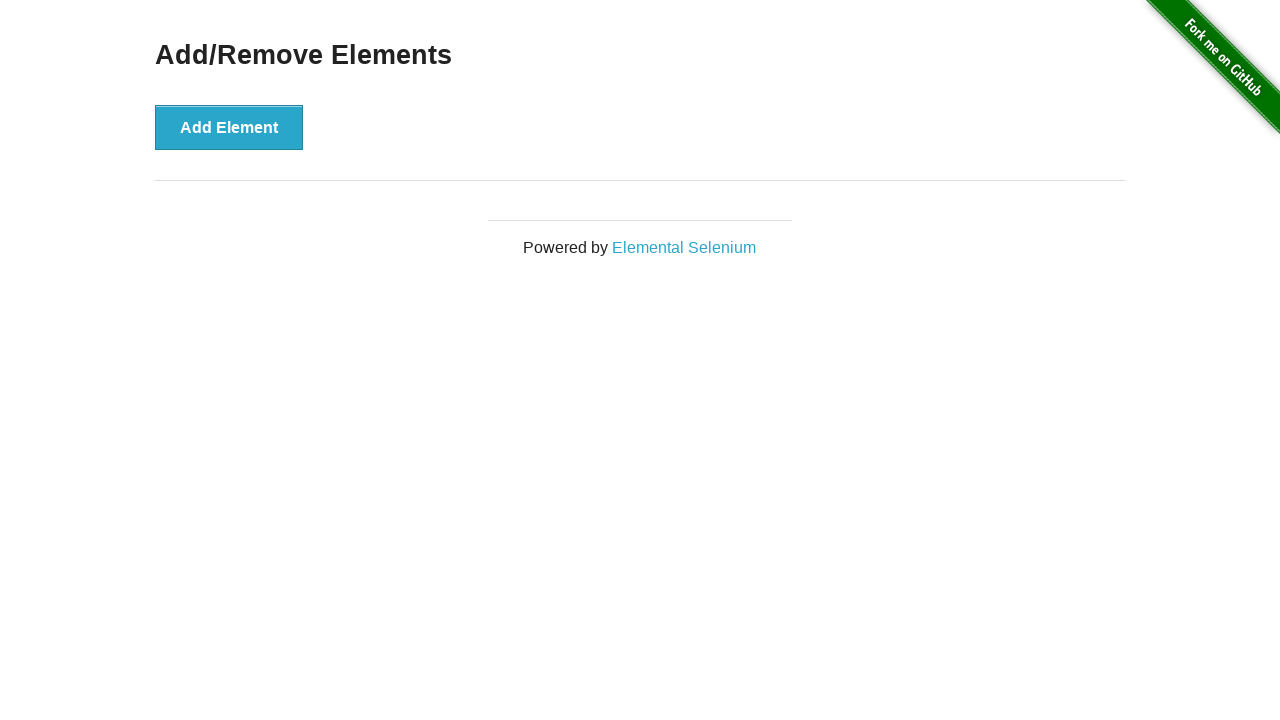

Clicked Add Element button to create a new Delete button at (229, 127) on xpath=//button[@onclick='addElement()']
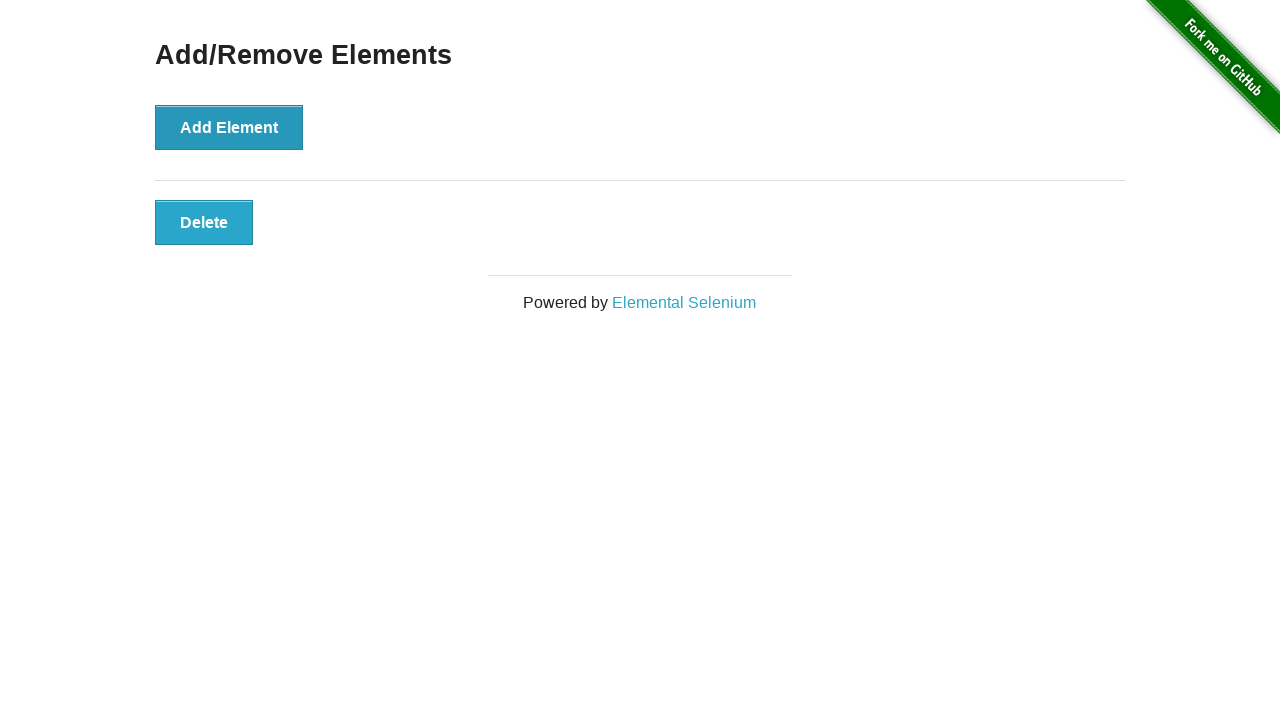

Located the Delete button
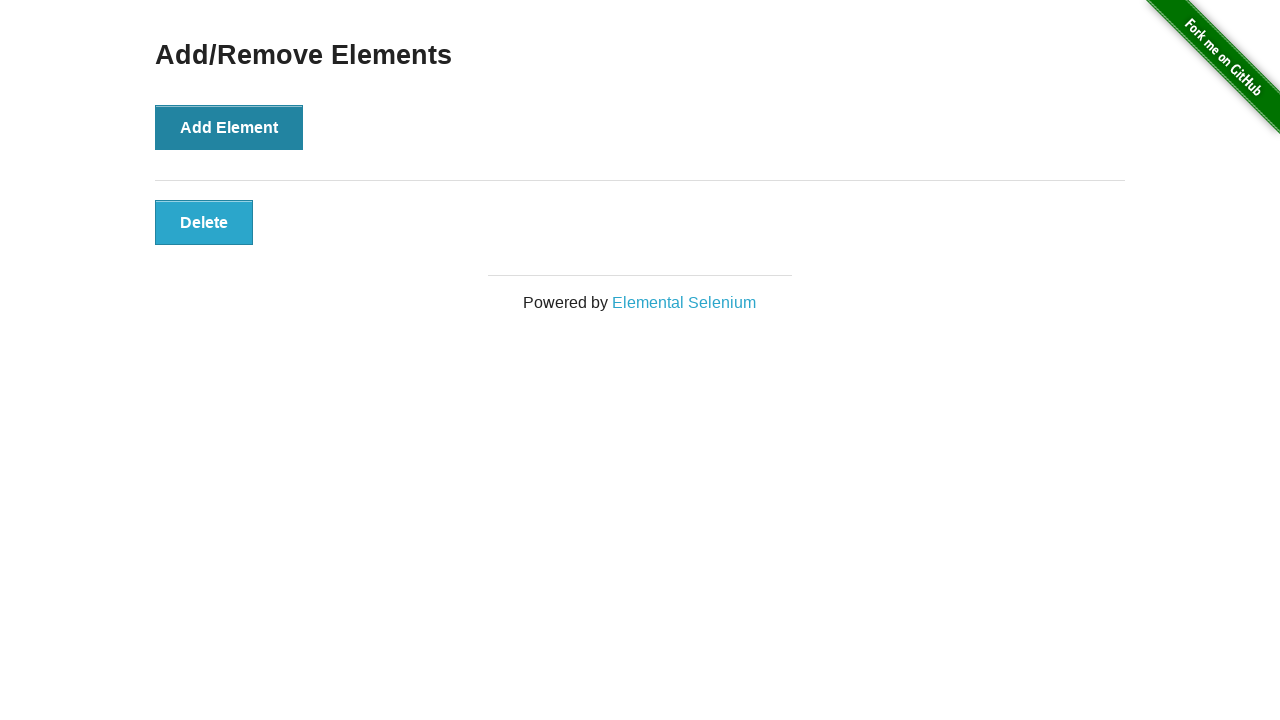

Waited for Delete button to appear
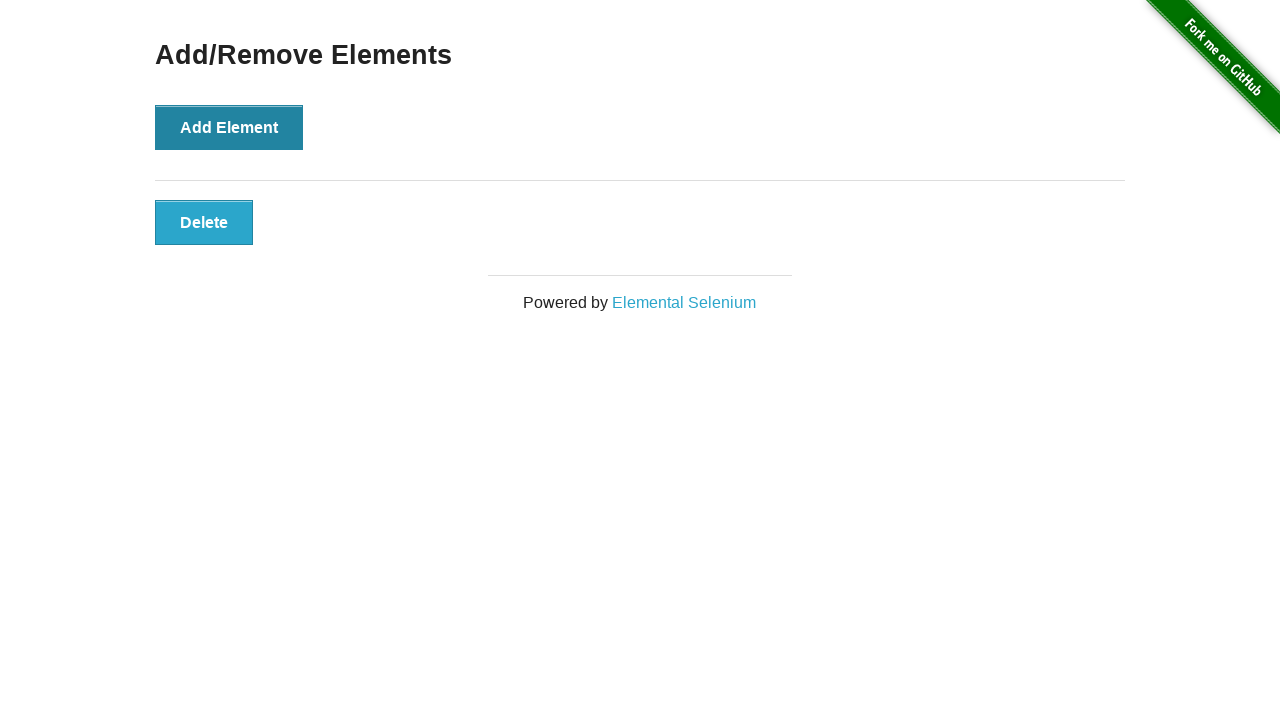

Verified Delete button is visible
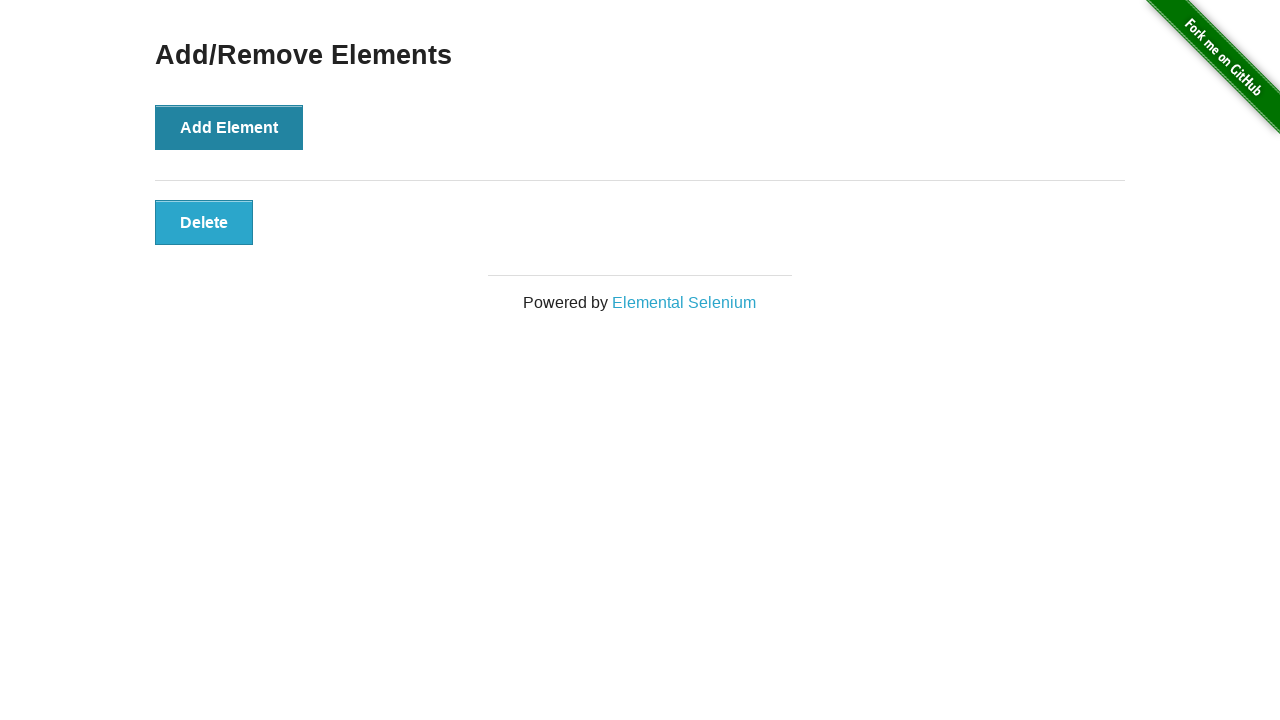

Clicked the Delete button at (204, 222) on xpath=//button[@class='added-manually']
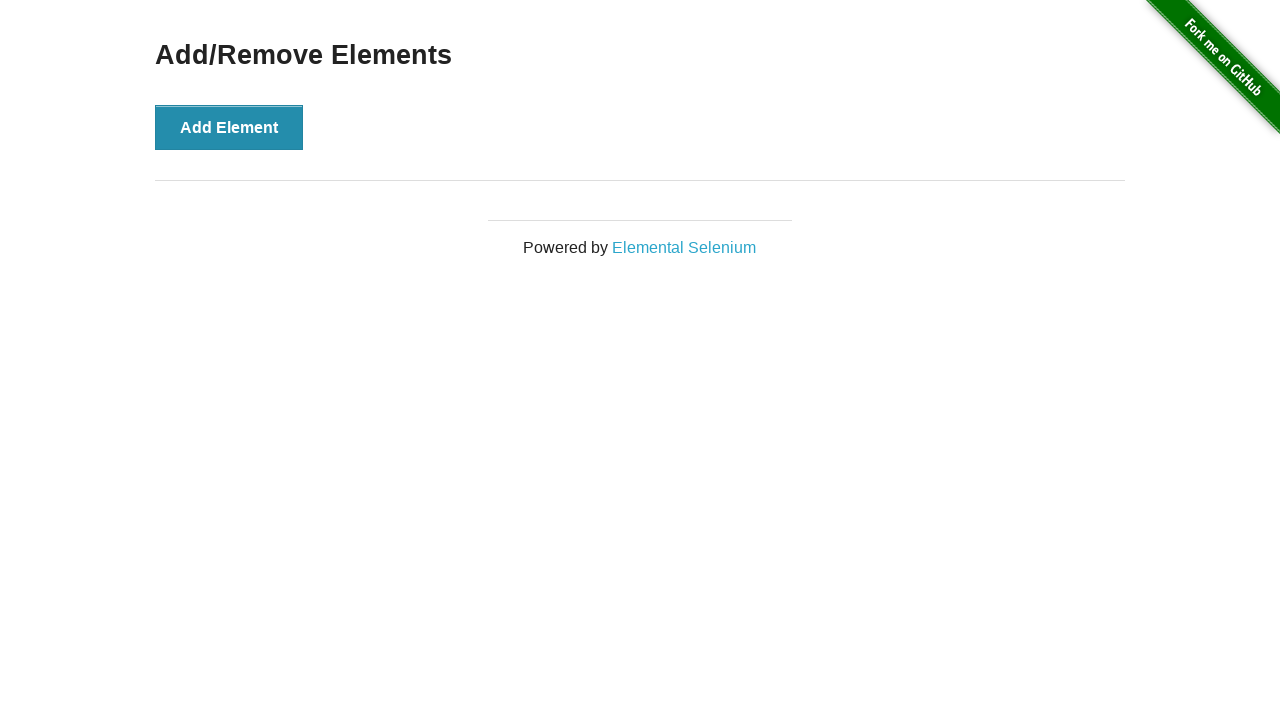

Verified Delete button disappeared after clicking
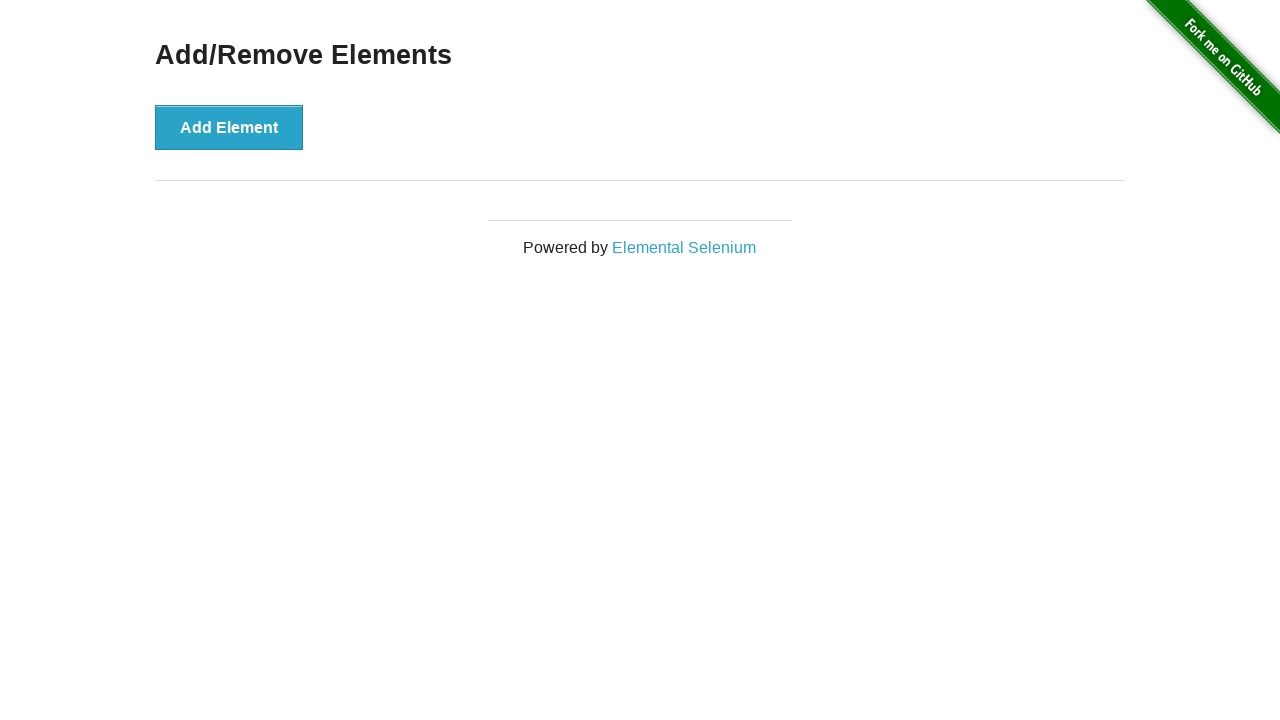

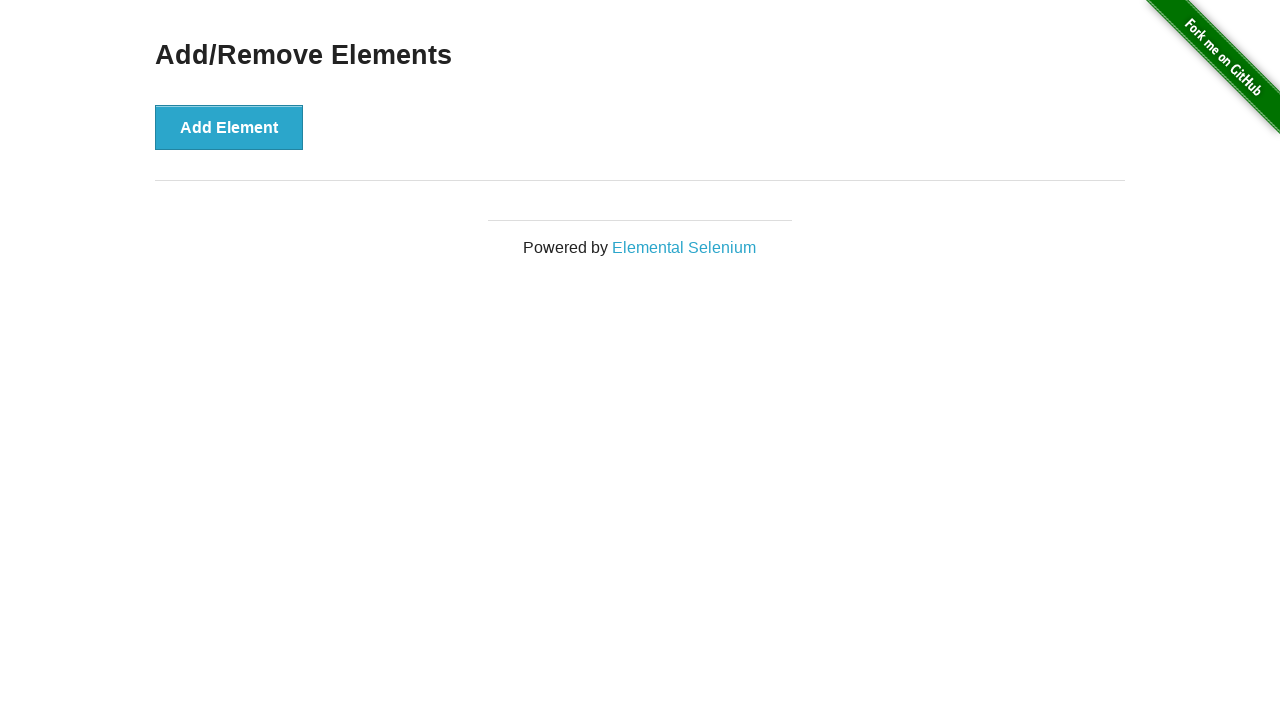